Tests add and remove element functionality by clicking Add Element button, verifying Delete button appears, clicking Delete, and verifying the page title remains visible

Starting URL: https://the-internet.herokuapp.com/add_remove_elements/

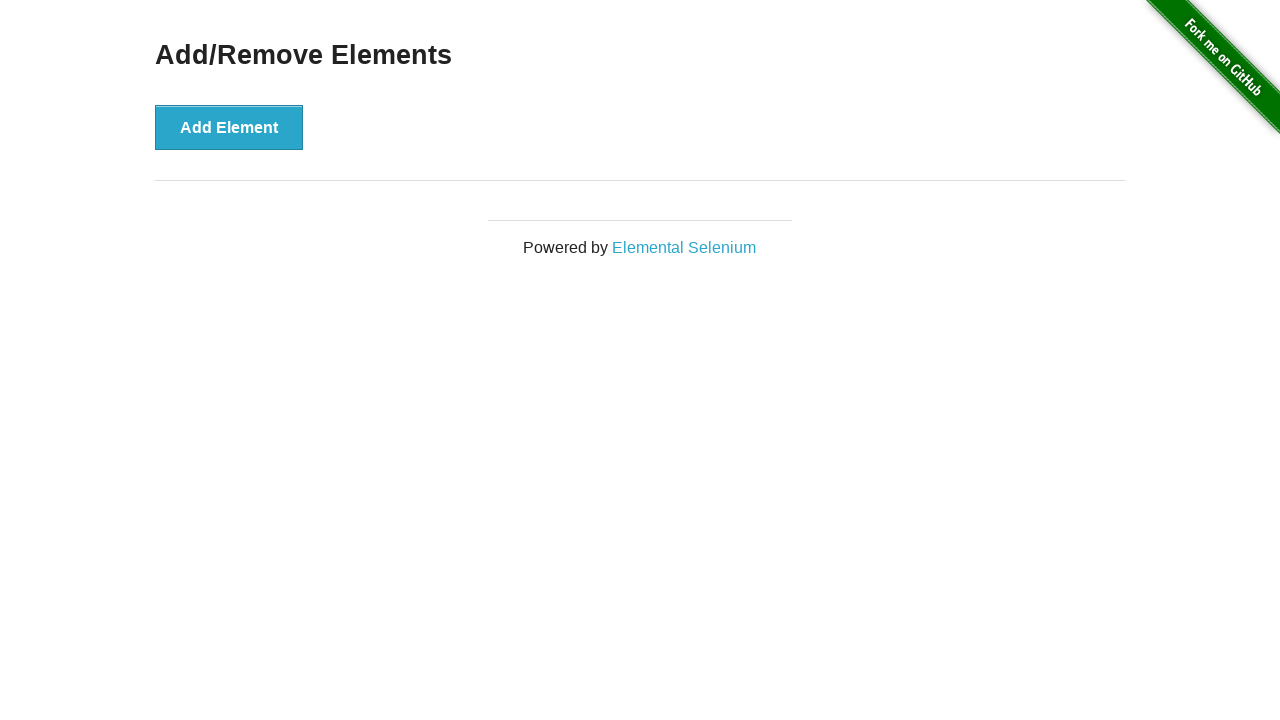

Clicked Add Element button at (229, 127) on button[onclick='addElement()']
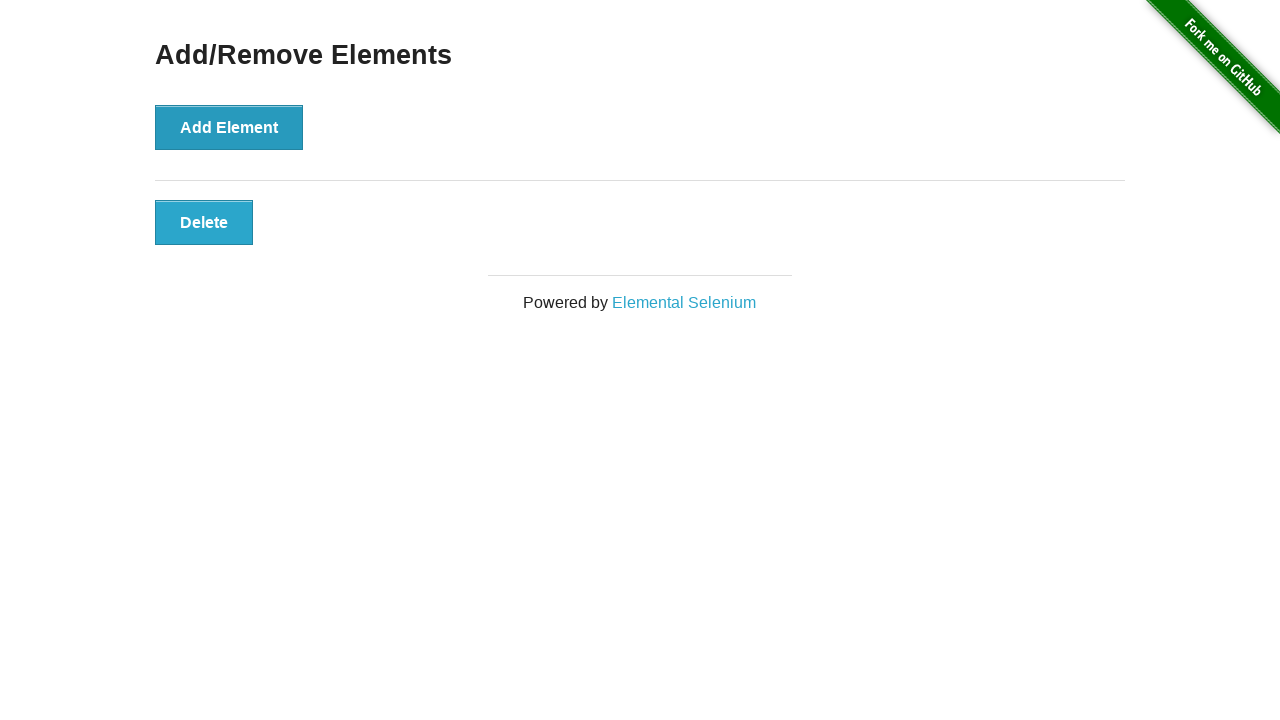

Delete button appeared and is visible
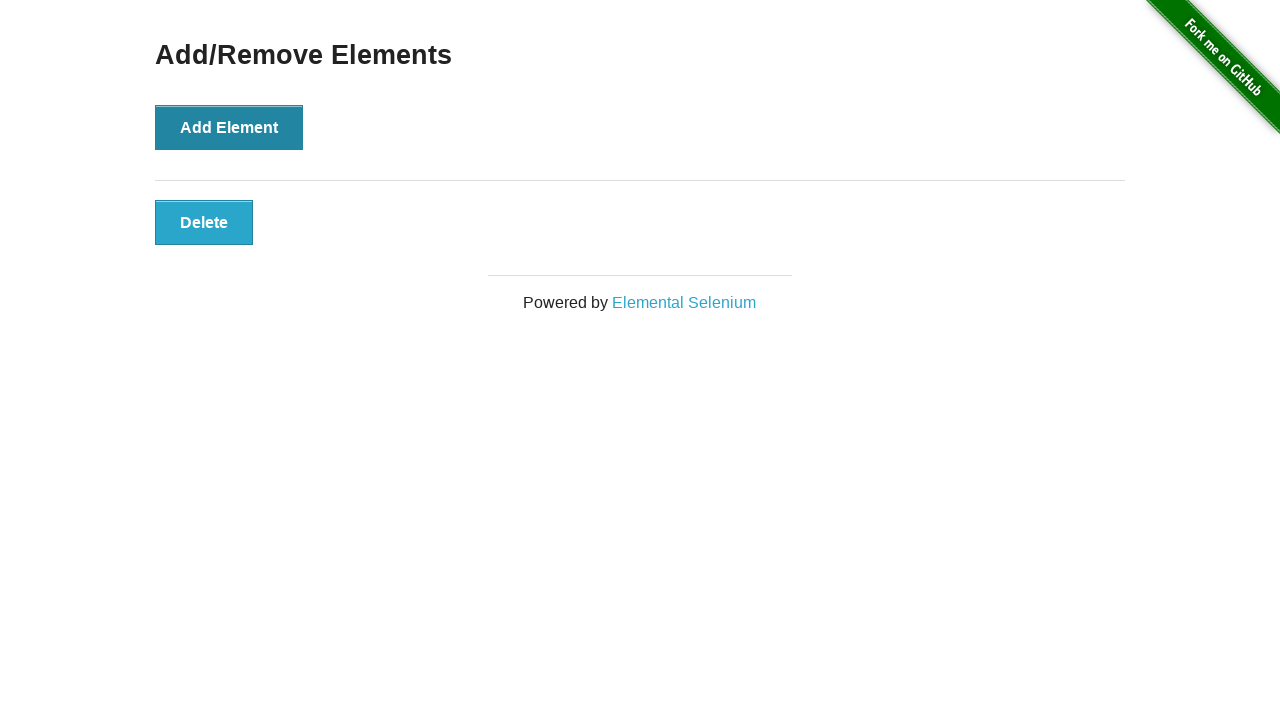

Clicked Delete button to remove element at (204, 222) on button.added-manually
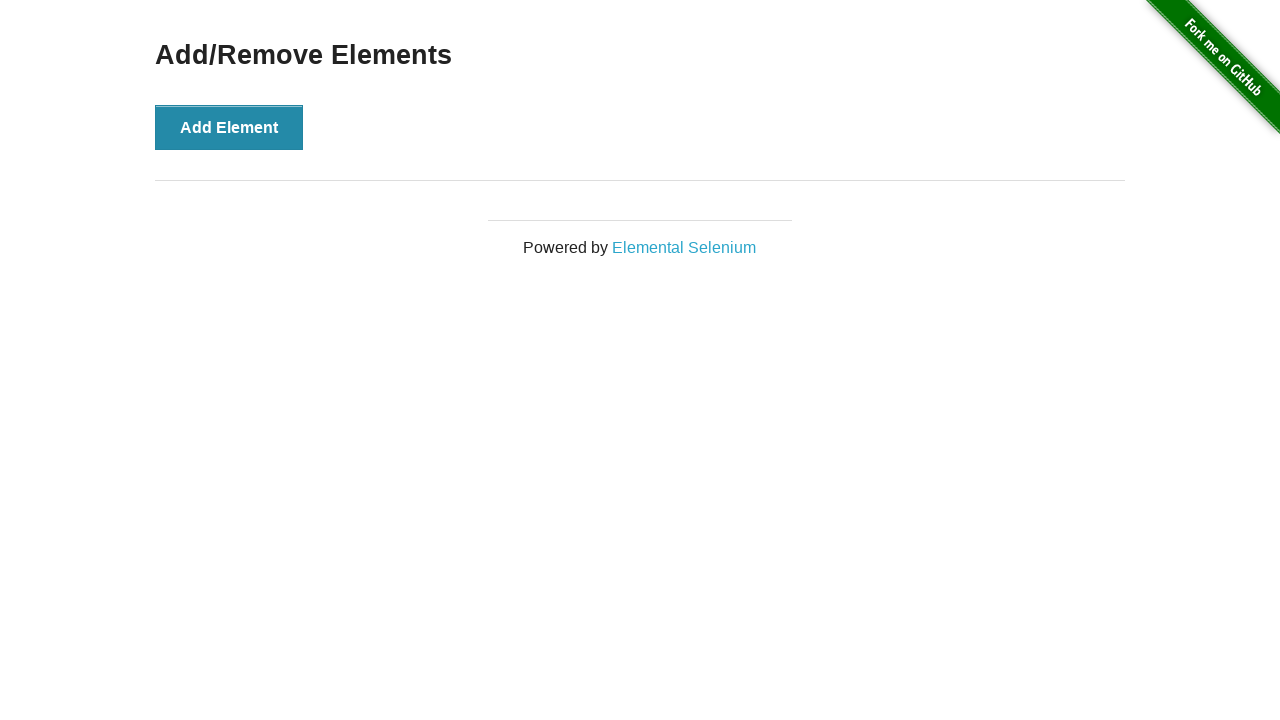

Verified page title 'Add/Remove Elements' is still visible after element removal
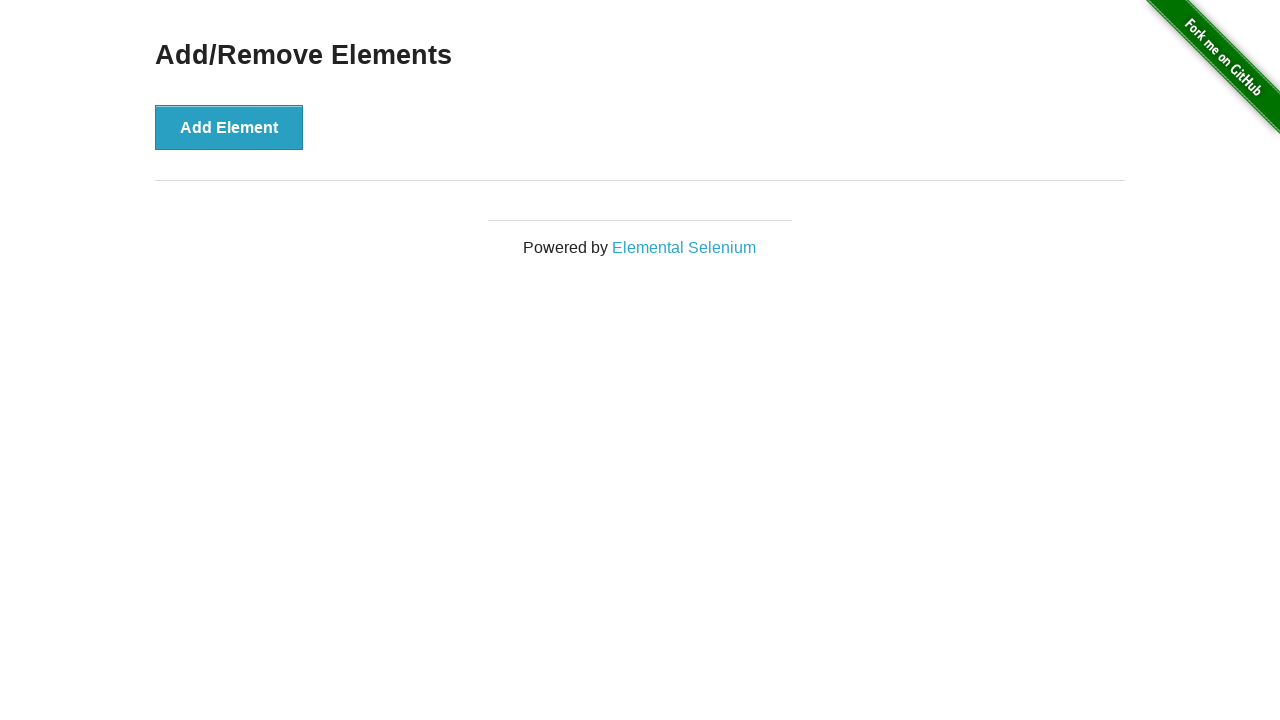

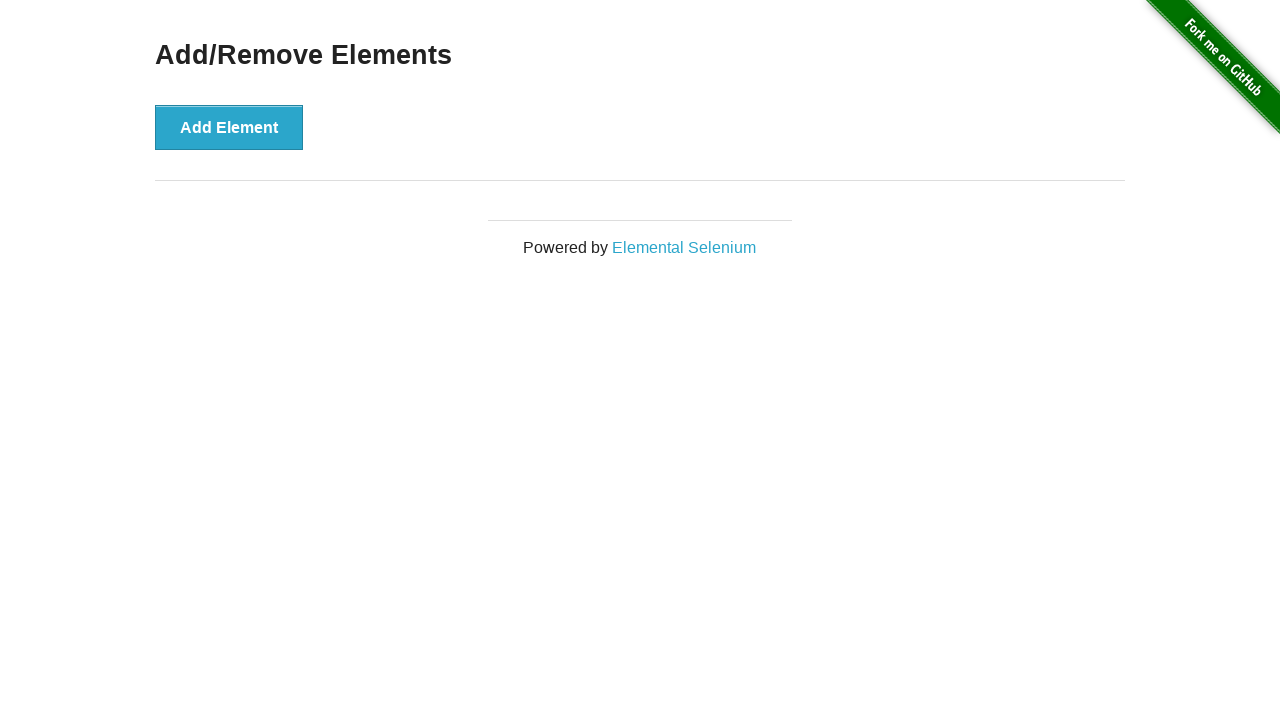